Tests Target.com search functionality by entering a product search term and clicking the search button

Starting URL: https://www.target.com/

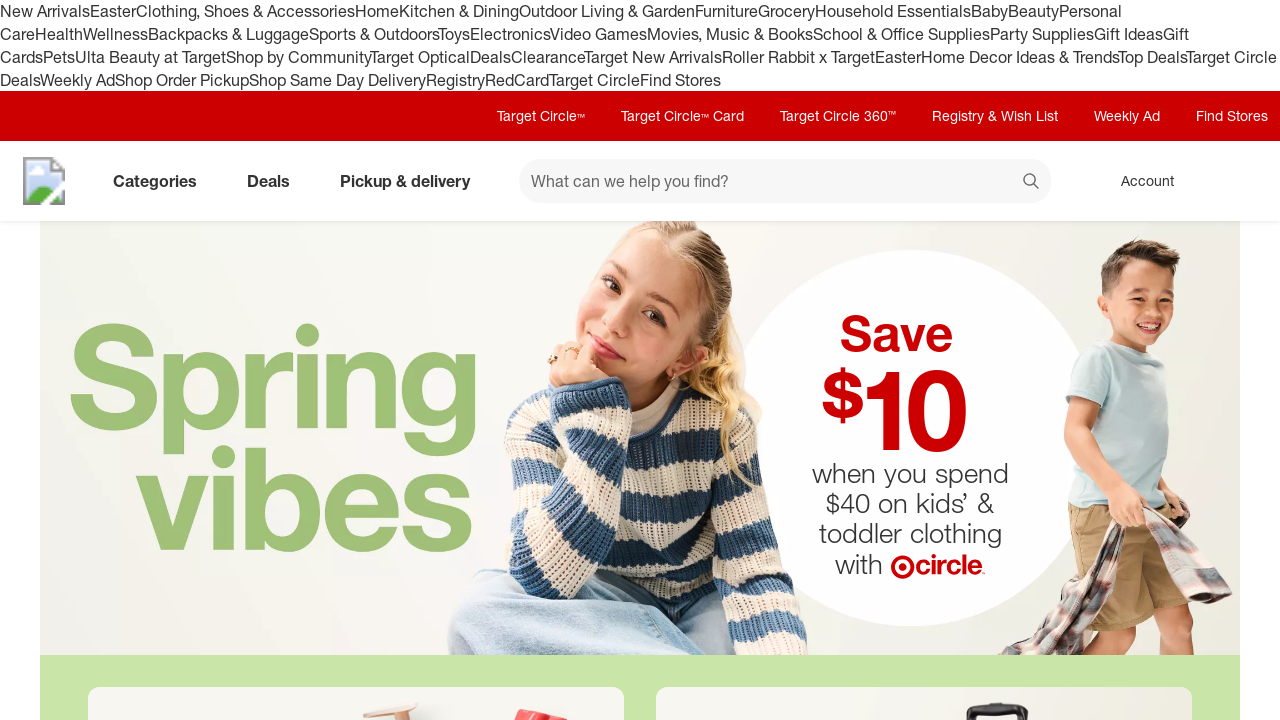

Filled search box with 'coffee maker' on #search
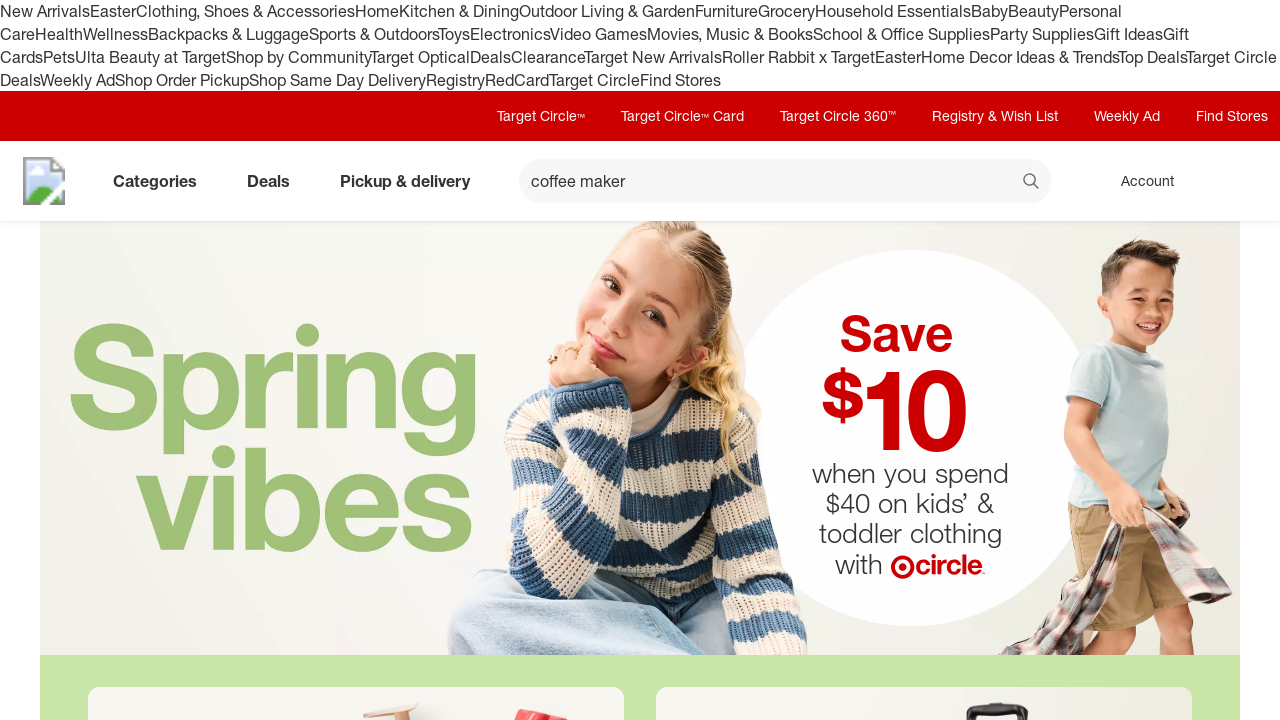

Clicked search button at (1032, 183) on button[data-test='@web/Search/SearchButton']
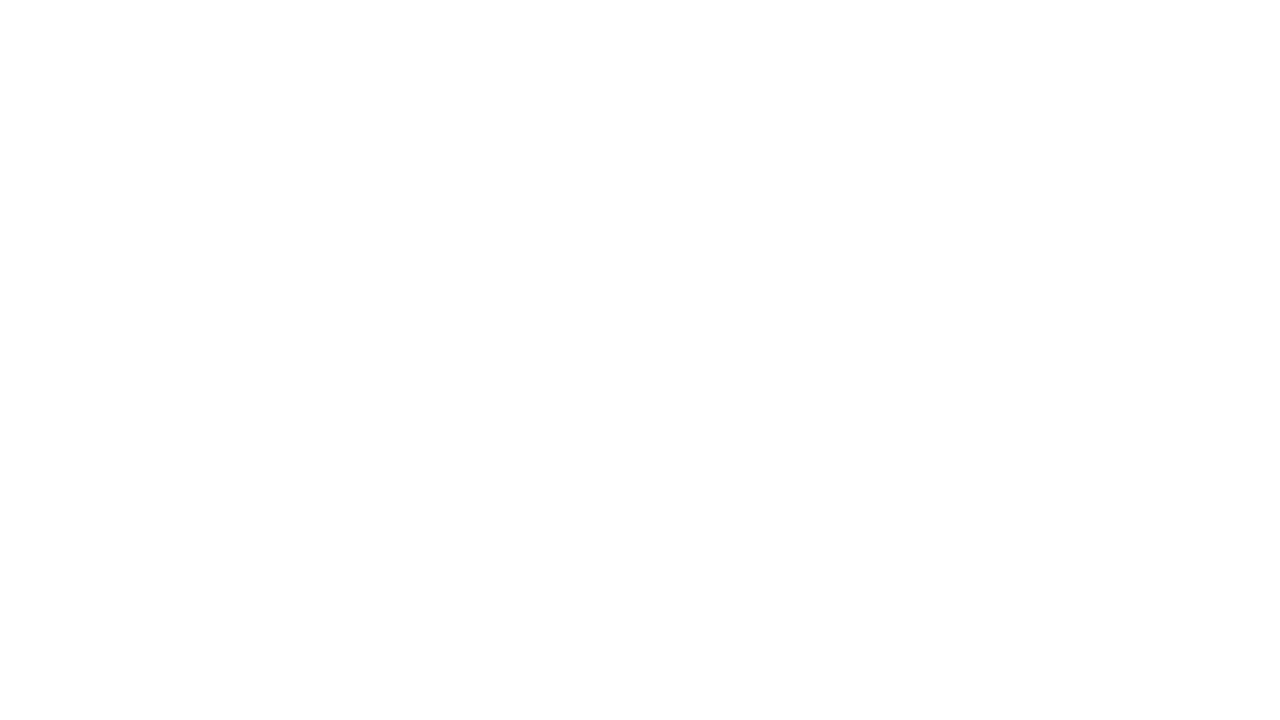

Search results page loaded
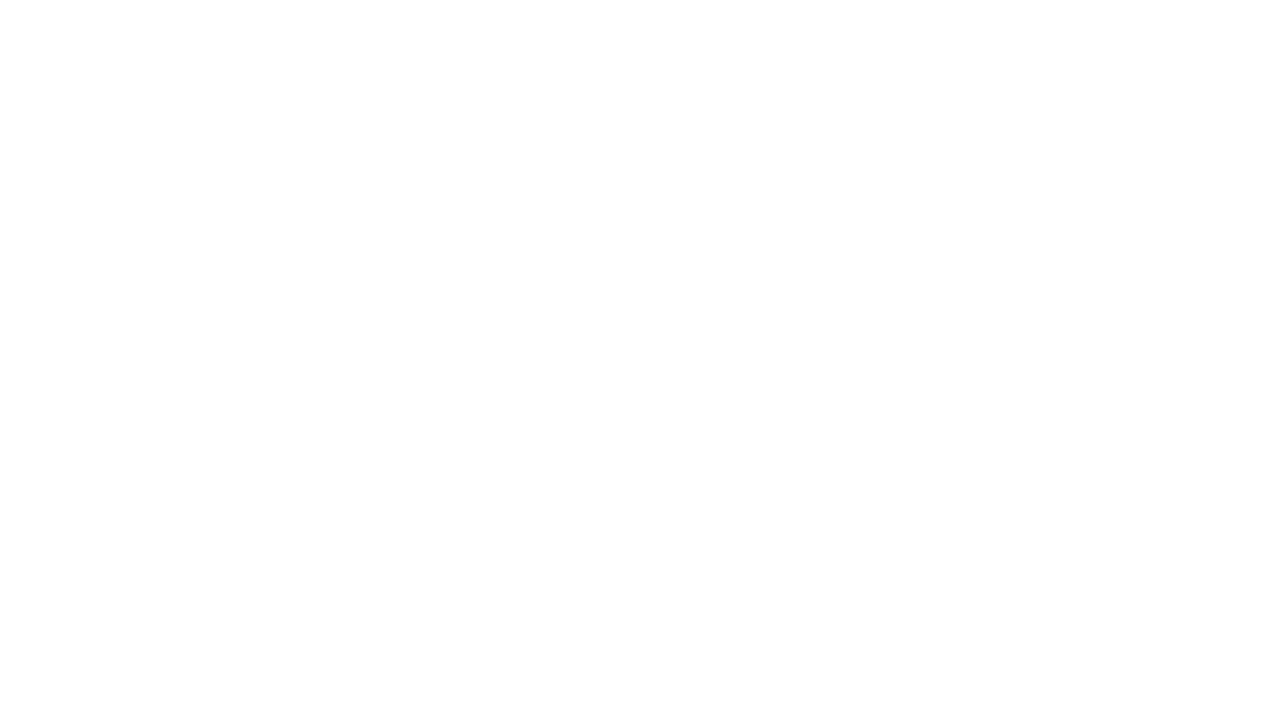

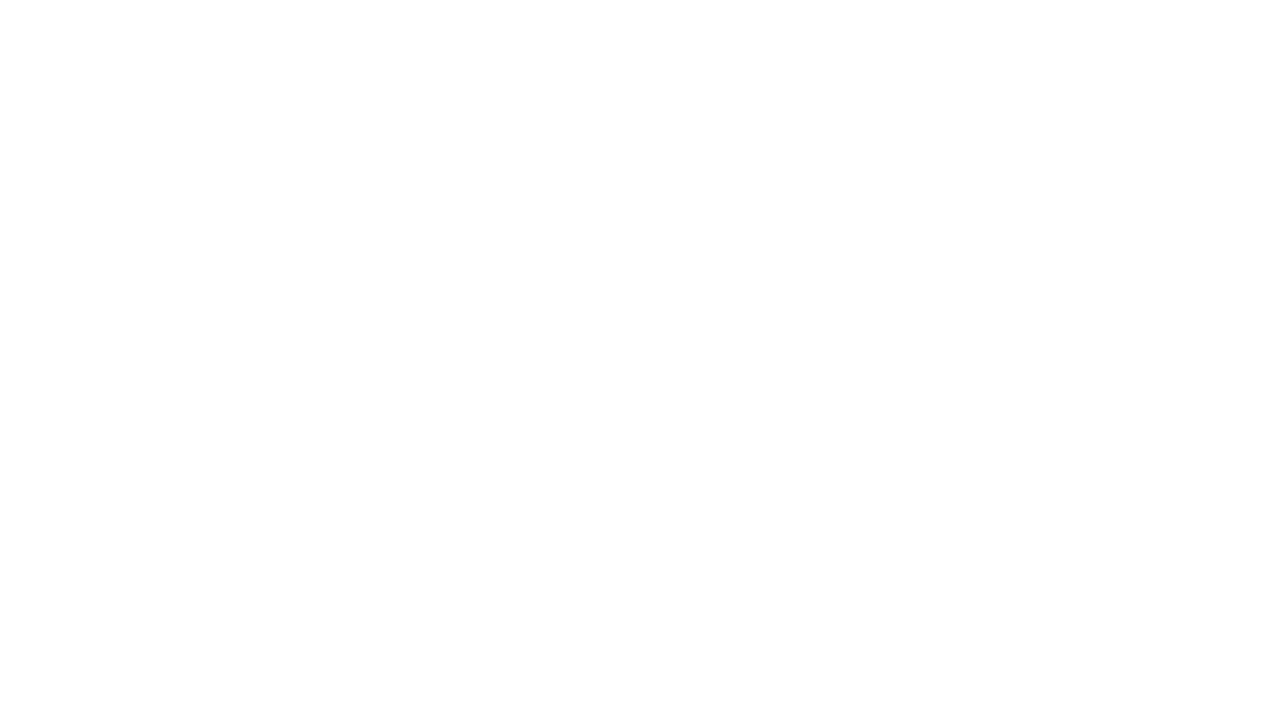